Solves a mathematical puzzle by extracting a value from an image attribute, calculating a result using a mathematical formula, and submitting the answer along with checkbox and radio button selections

Starting URL: http://suninjuly.github.io/get_attribute.html

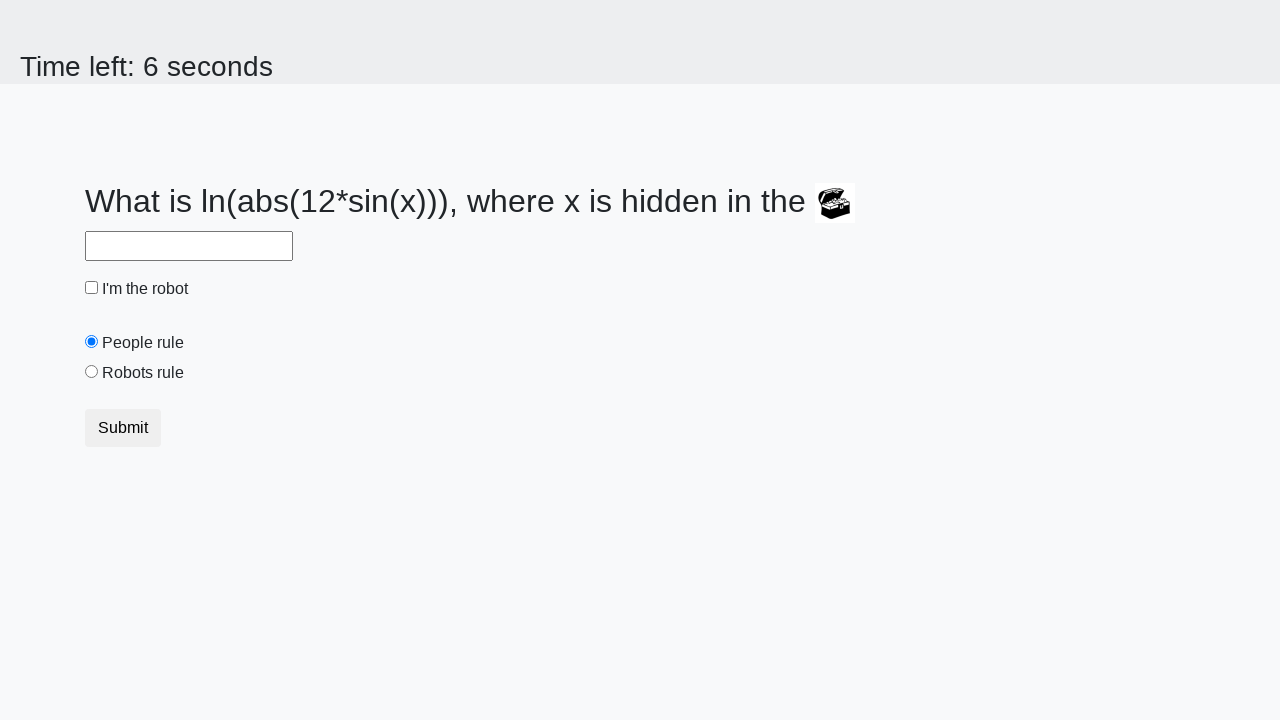

Located treasure image element
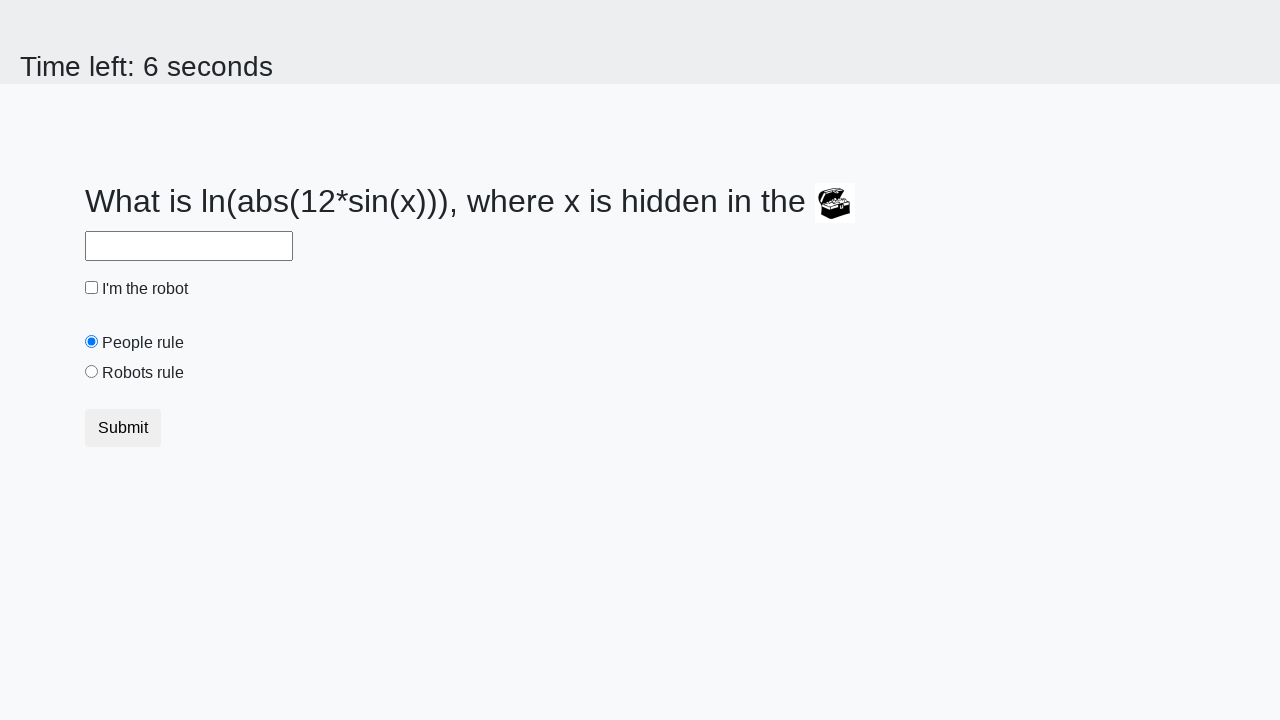

Extracted valuex attribute from image: 367
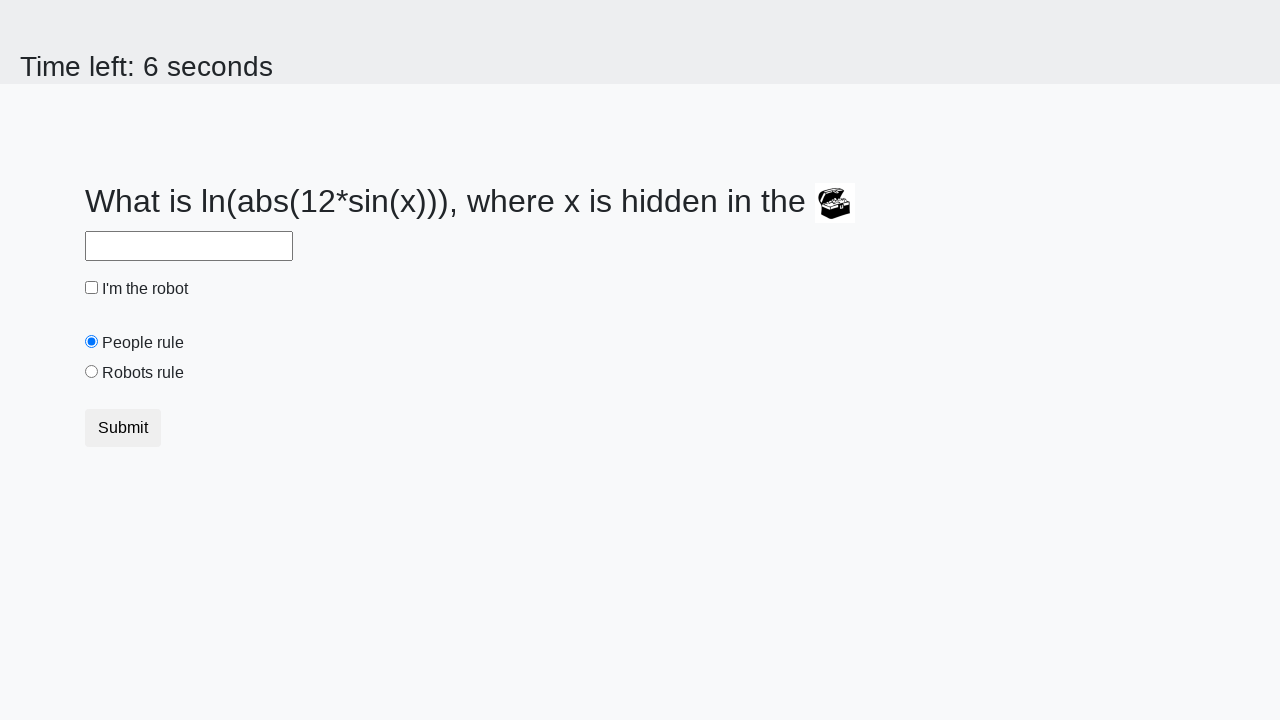

Calculated result using mathematical formula: 1.8623064291000058
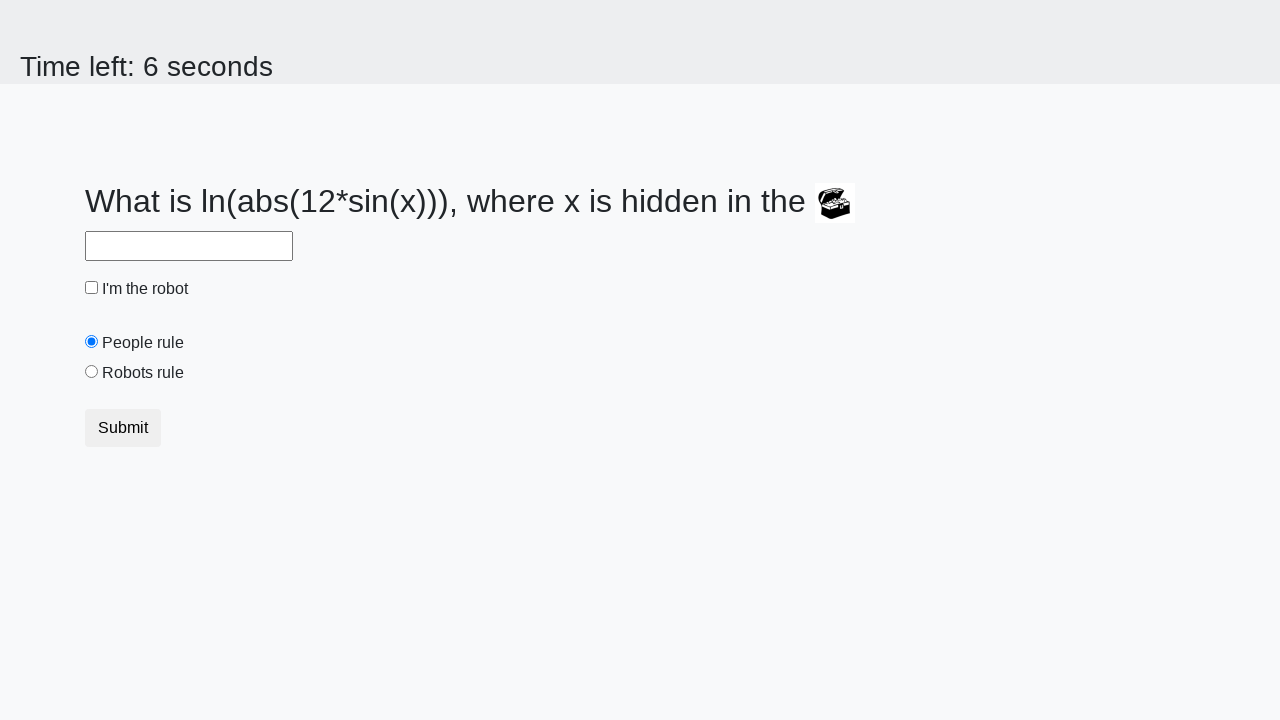

Filled answer field with calculated value on #answer
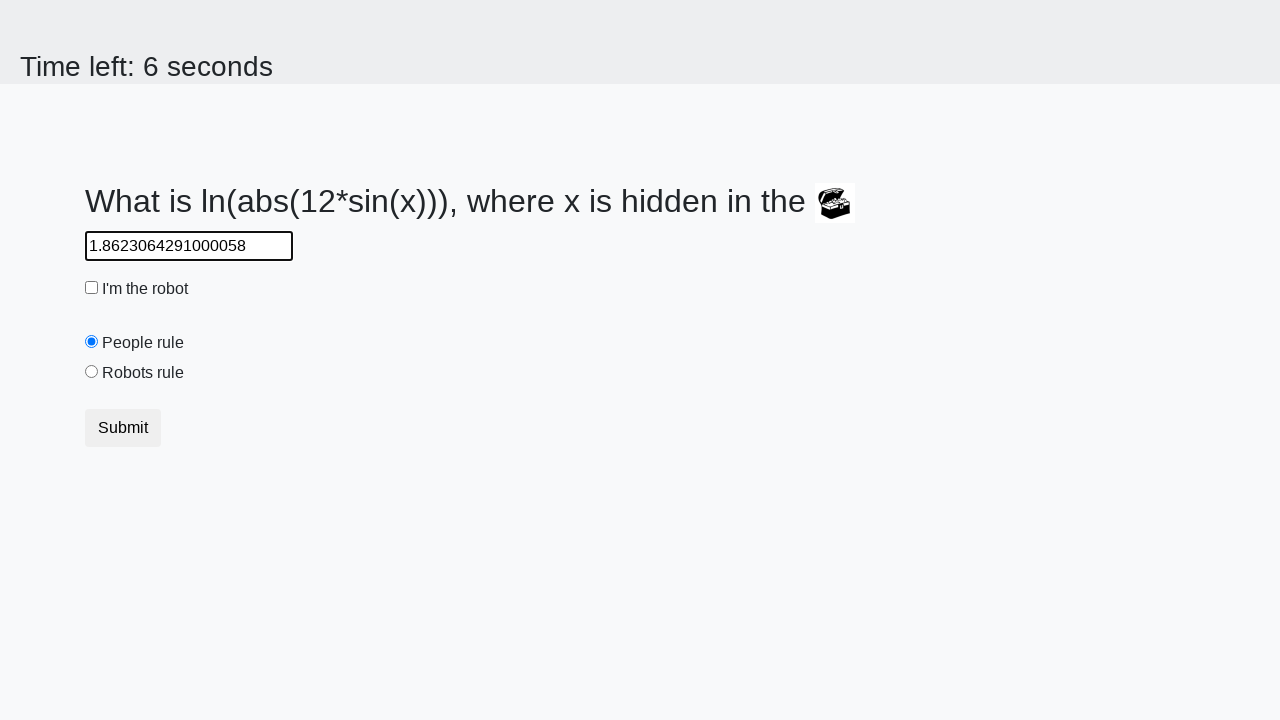

Checked the robot checkbox at (92, 288) on #robotCheckbox
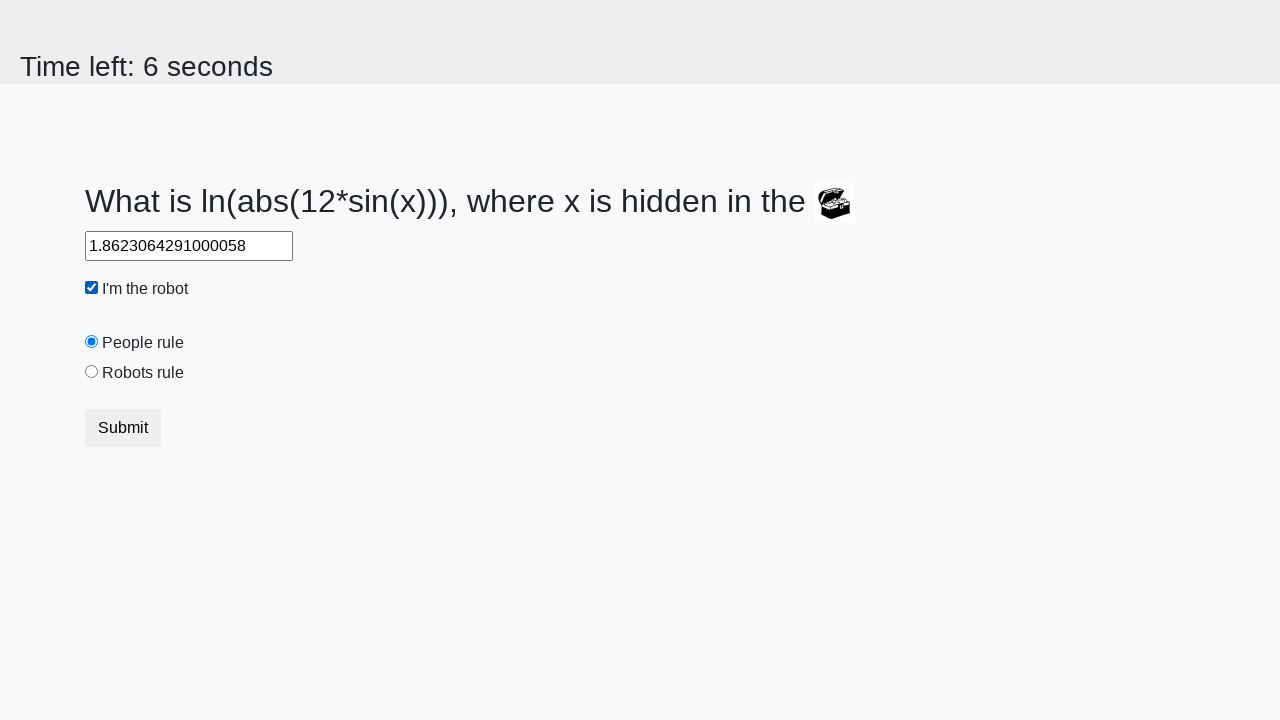

Selected the robots rule radio button at (92, 372) on #robotsRule
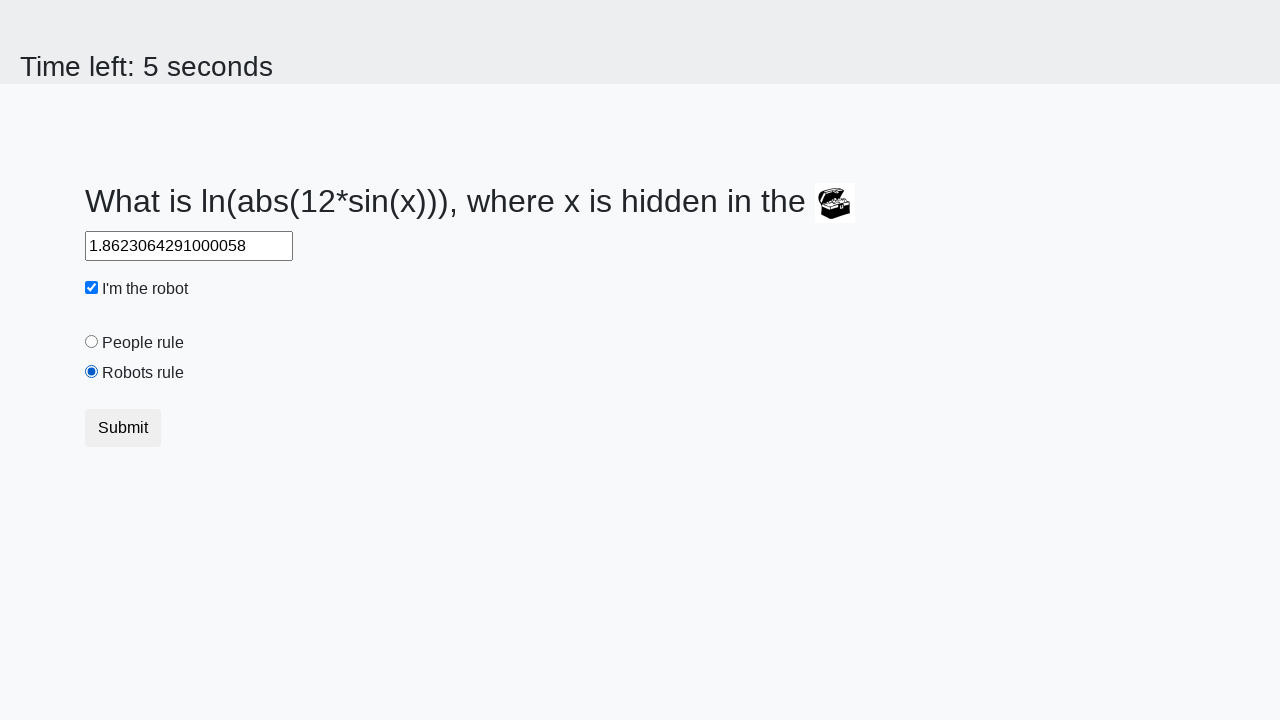

Clicked submit button to submit the form at (123, 428) on button.btn
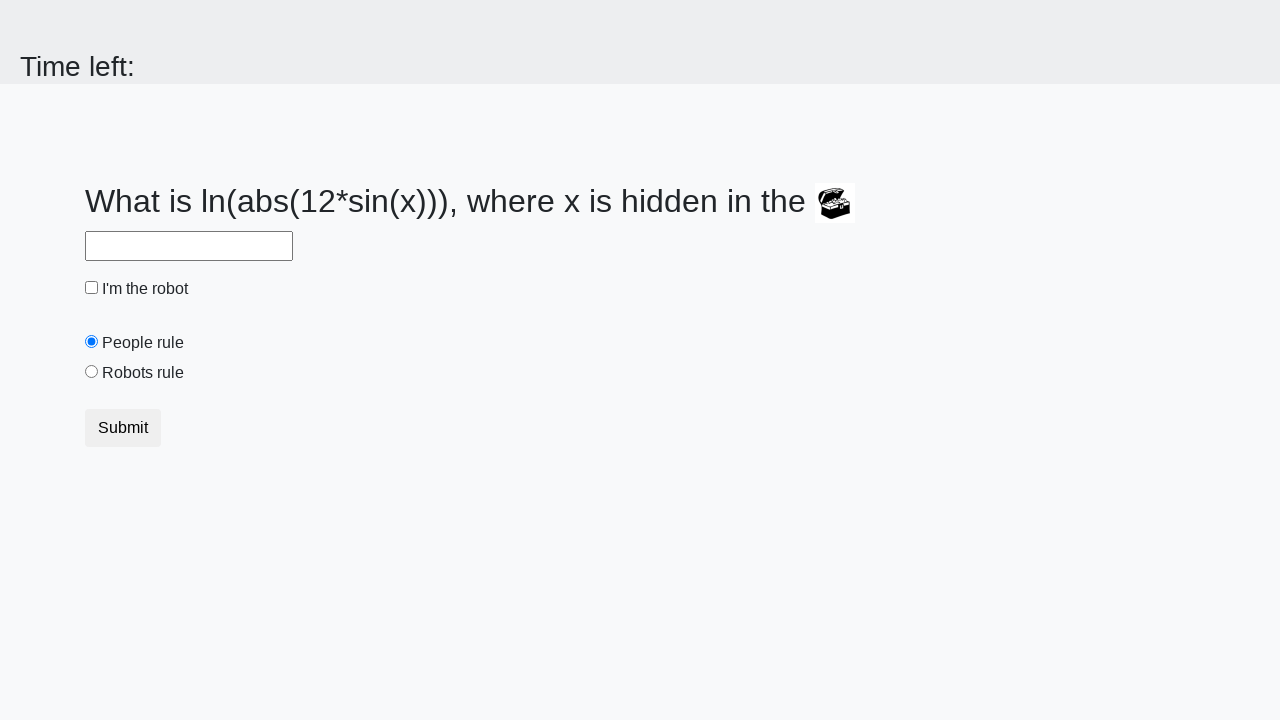

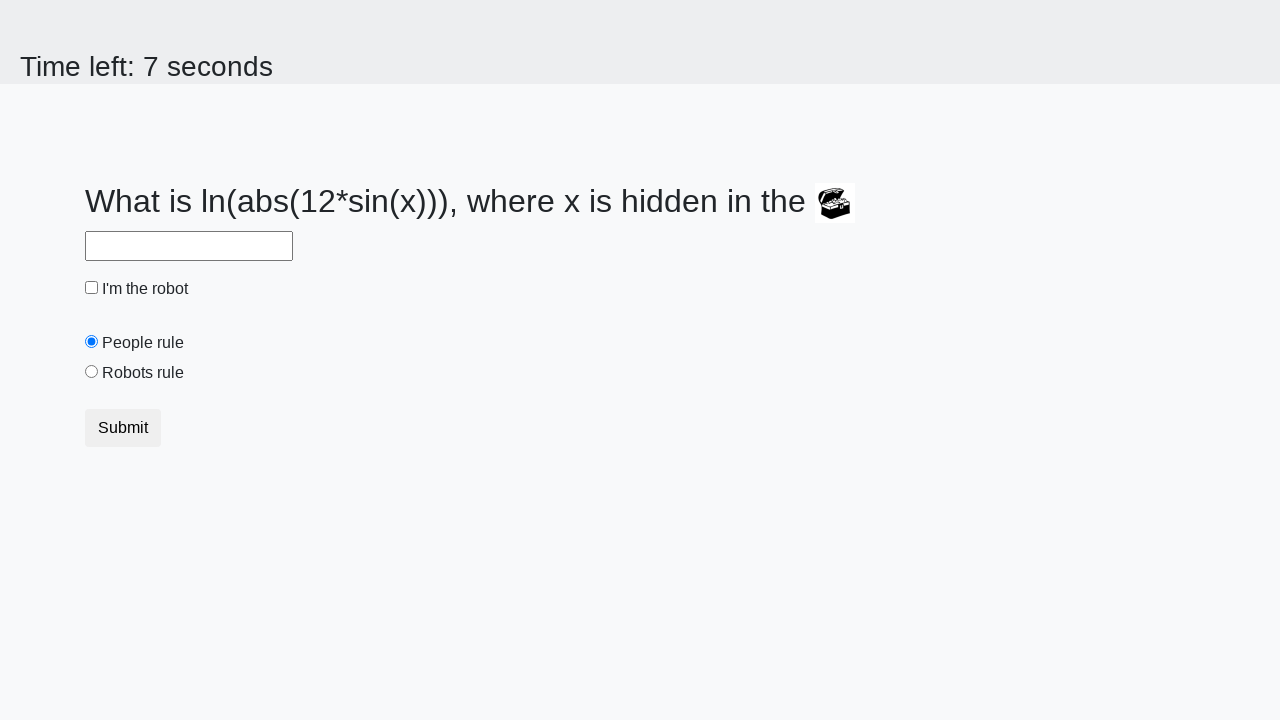